Tests the Playwright documentation site by clicking the "Get started" link and verifying the Installation heading appears

Starting URL: https://playwright.dev/

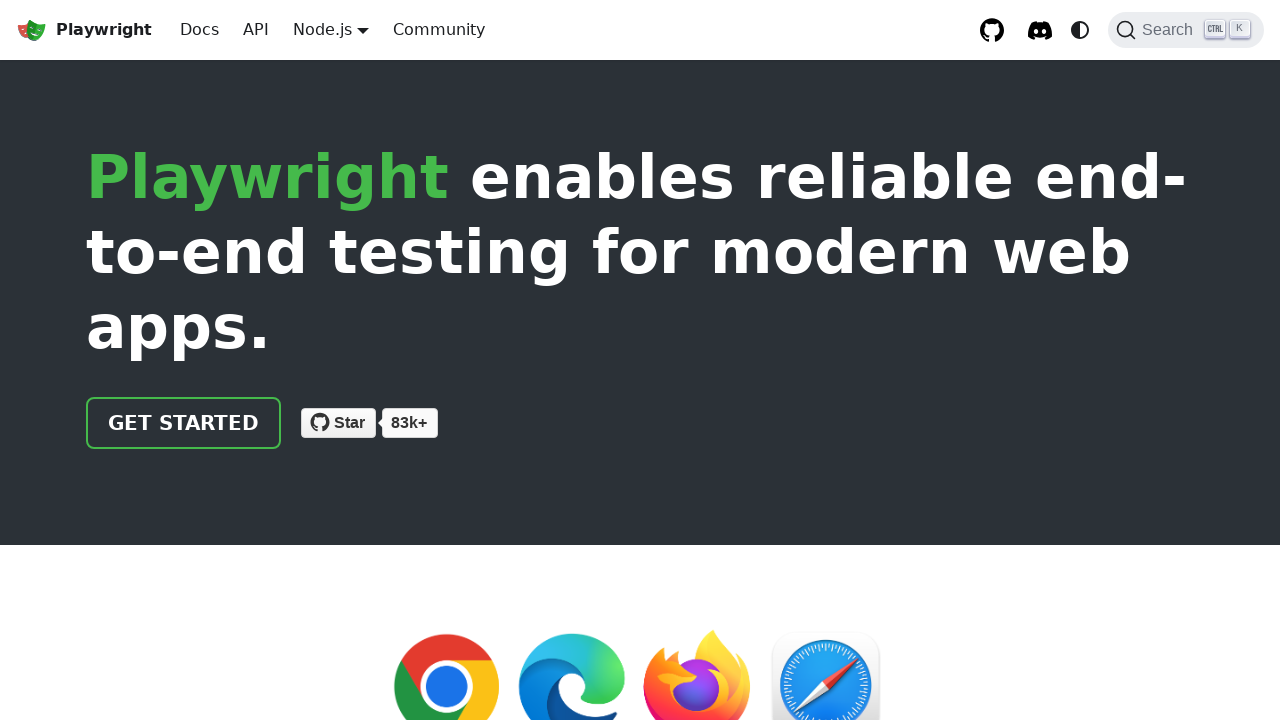

Clicked 'Get started' link on Playwright documentation site at (184, 423) on internal:role=link[name="Get started"i]
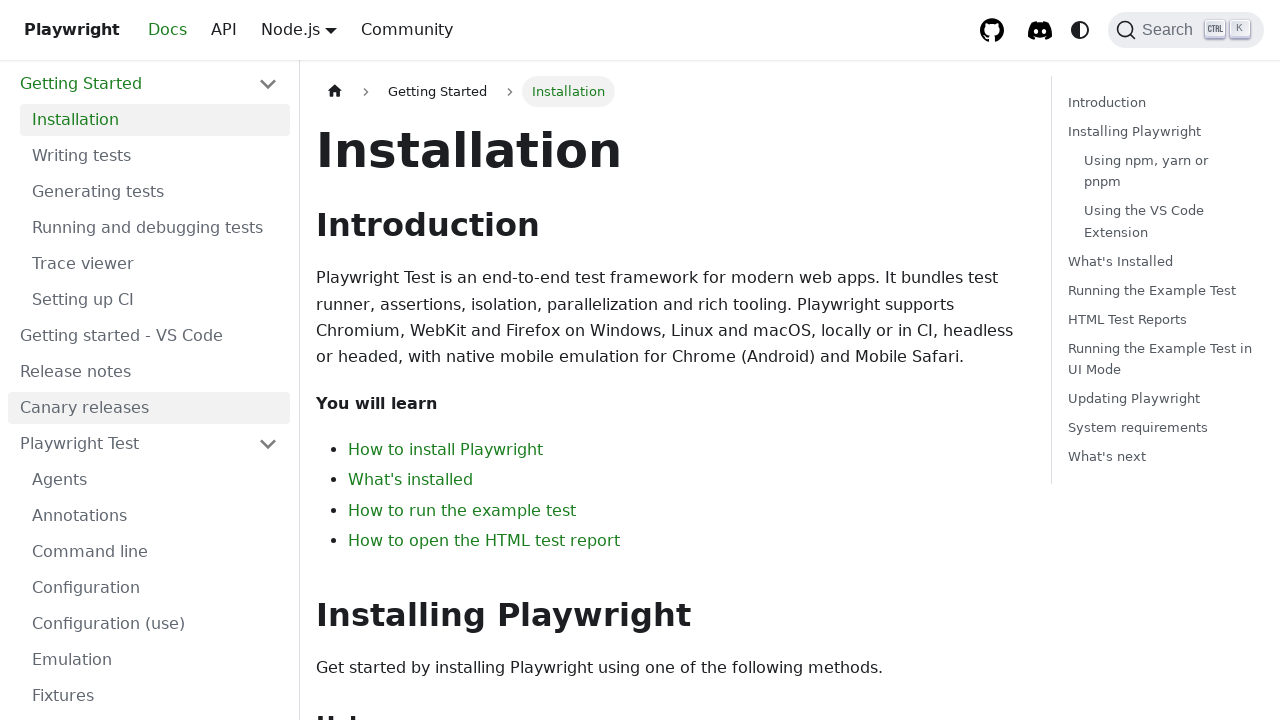

Installation heading appeared after navigating to Get started page
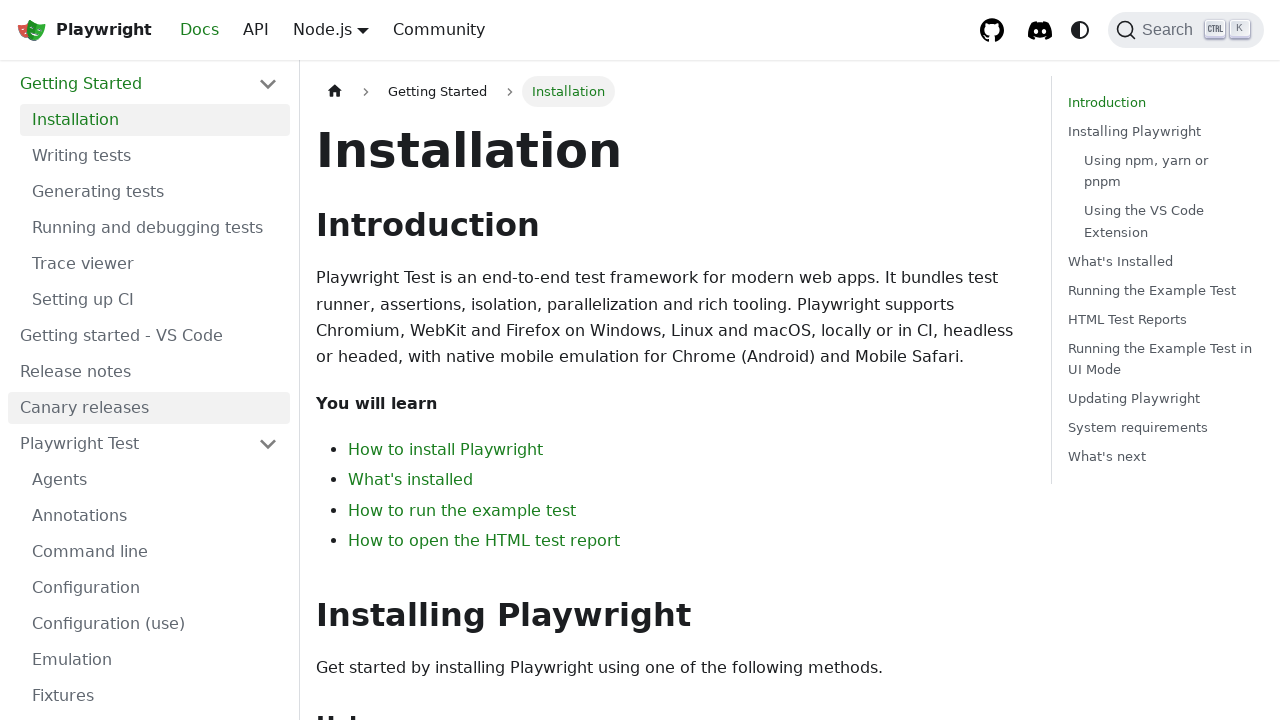

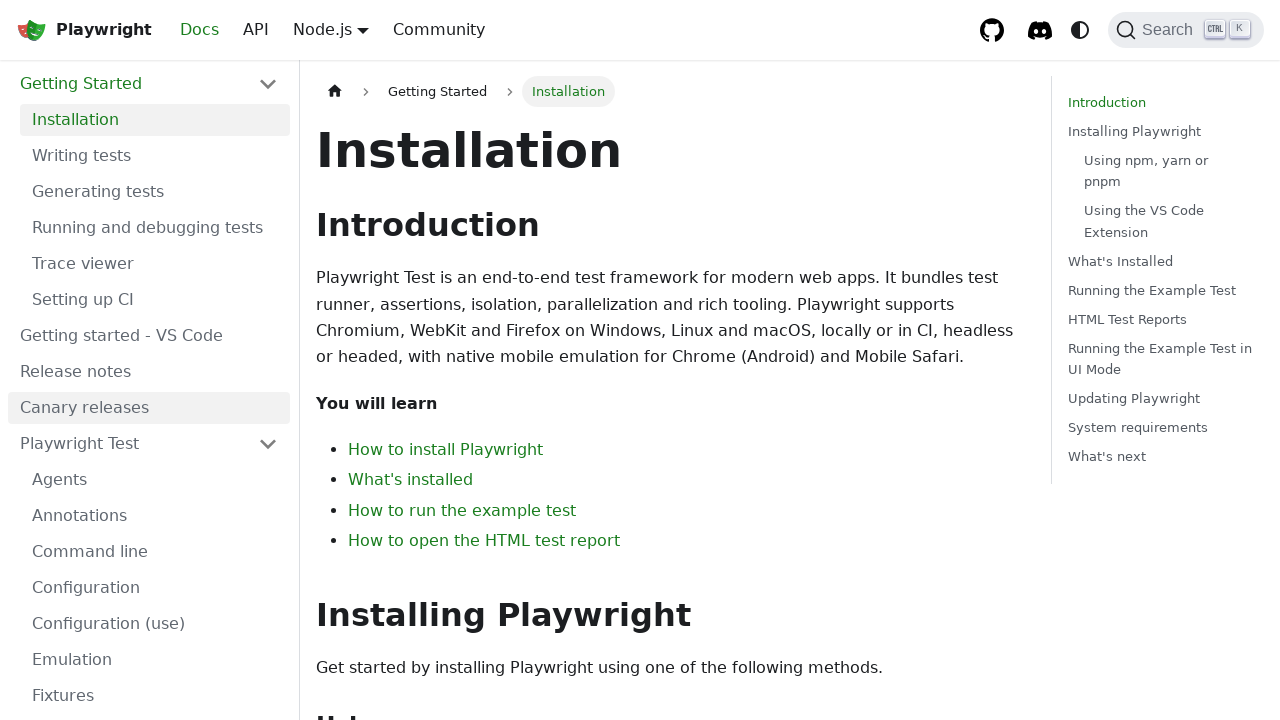